Tests link navigation functionality by finding footer links, opening them in new browser tabs using keyboard shortcuts, then iterating through opened windows and closing a specific one based on its title.

Starting URL: http://www.qaclickacademy.com/practice.php

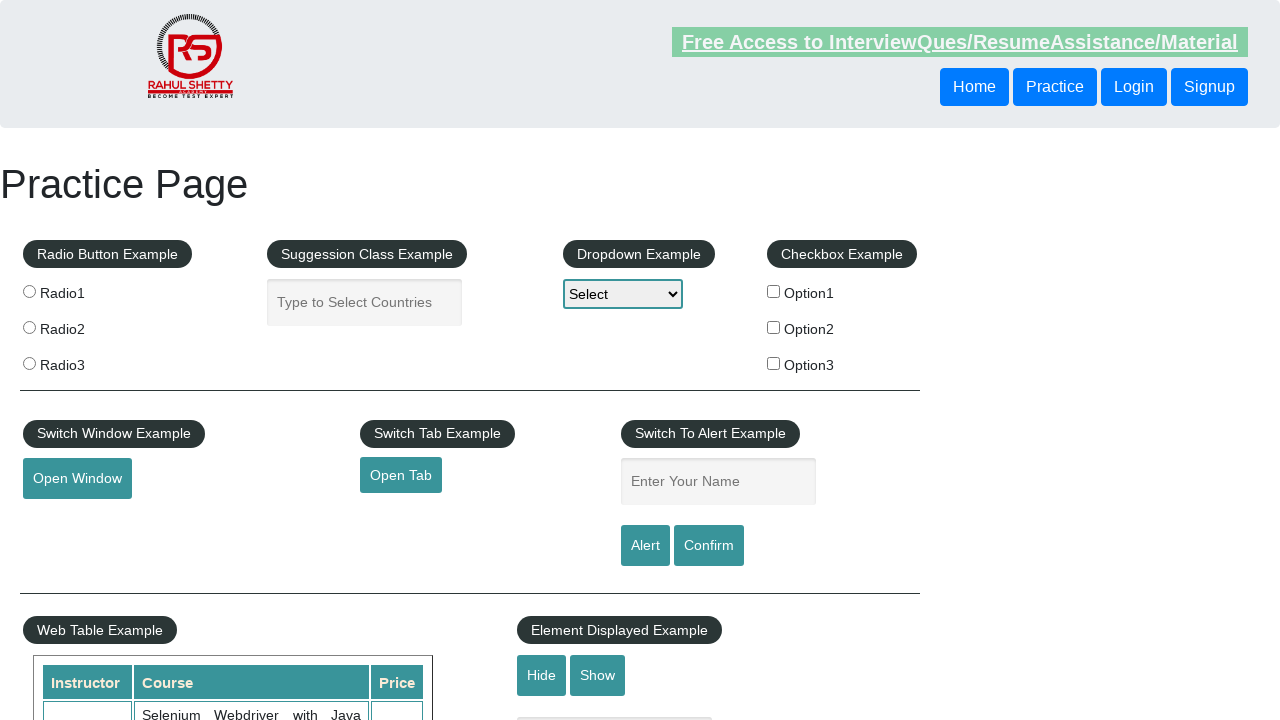

Footer element loaded
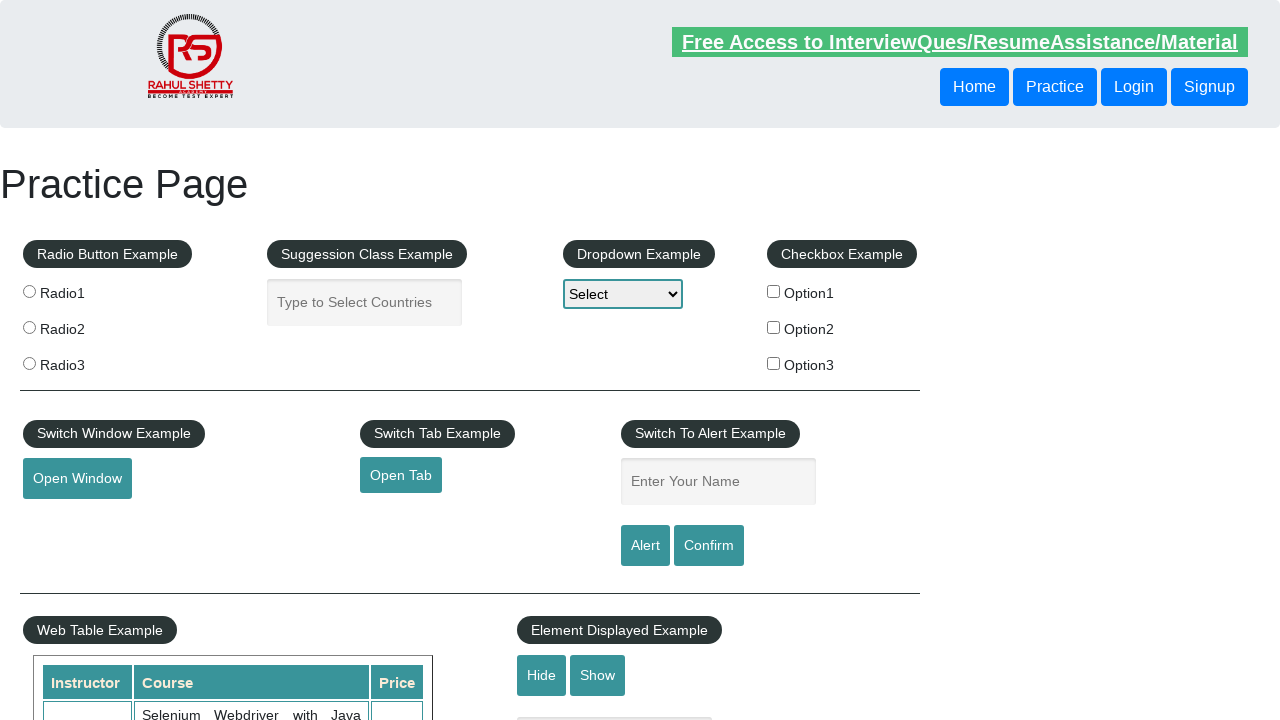

Found 5 links in footer first column
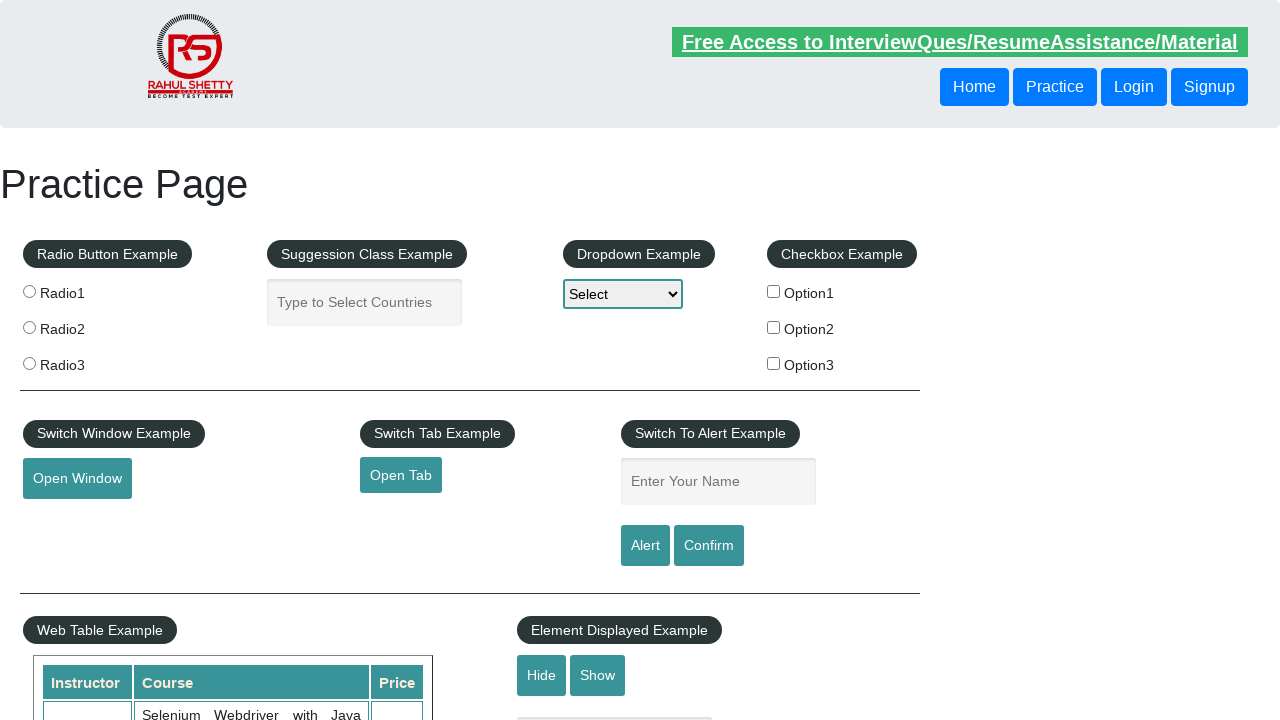

Opened link 1 in new tab using Ctrl+Click at (68, 520) on #gf-BIG table tbody tr td:first-child ul a >> nth=1
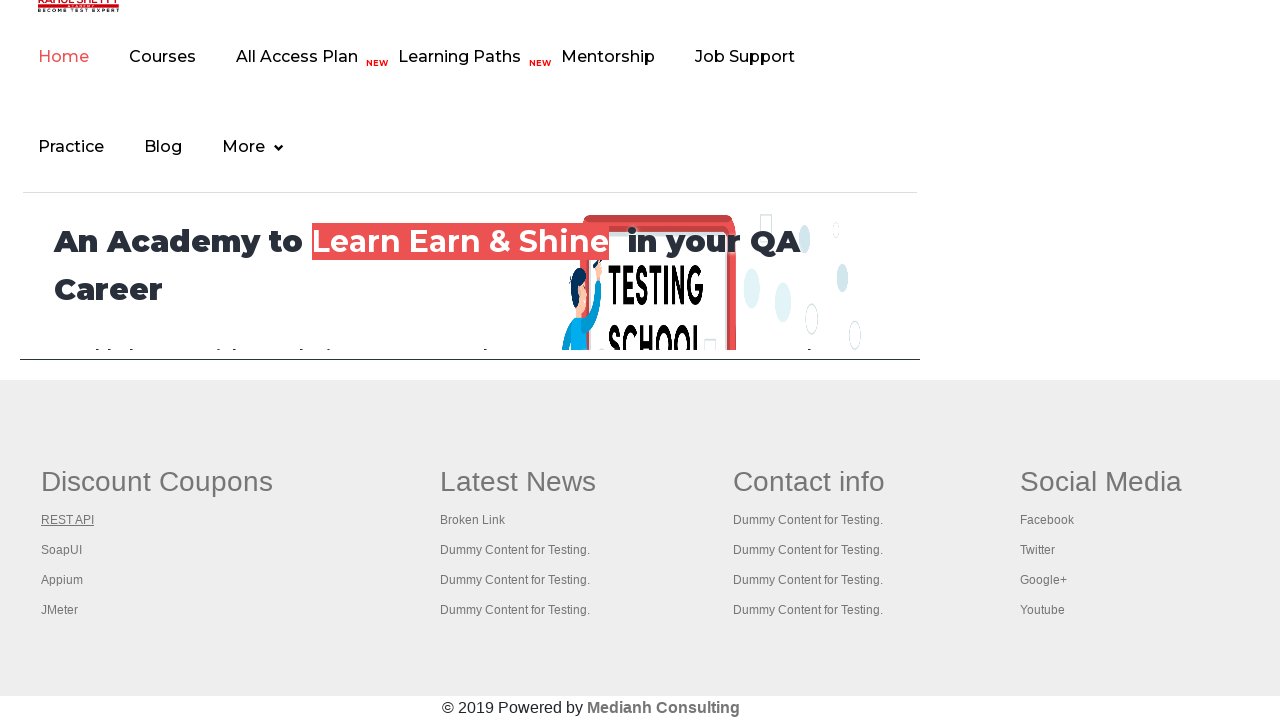

Opened link 2 in new tab using Ctrl+Click at (62, 550) on #gf-BIG table tbody tr td:first-child ul a >> nth=2
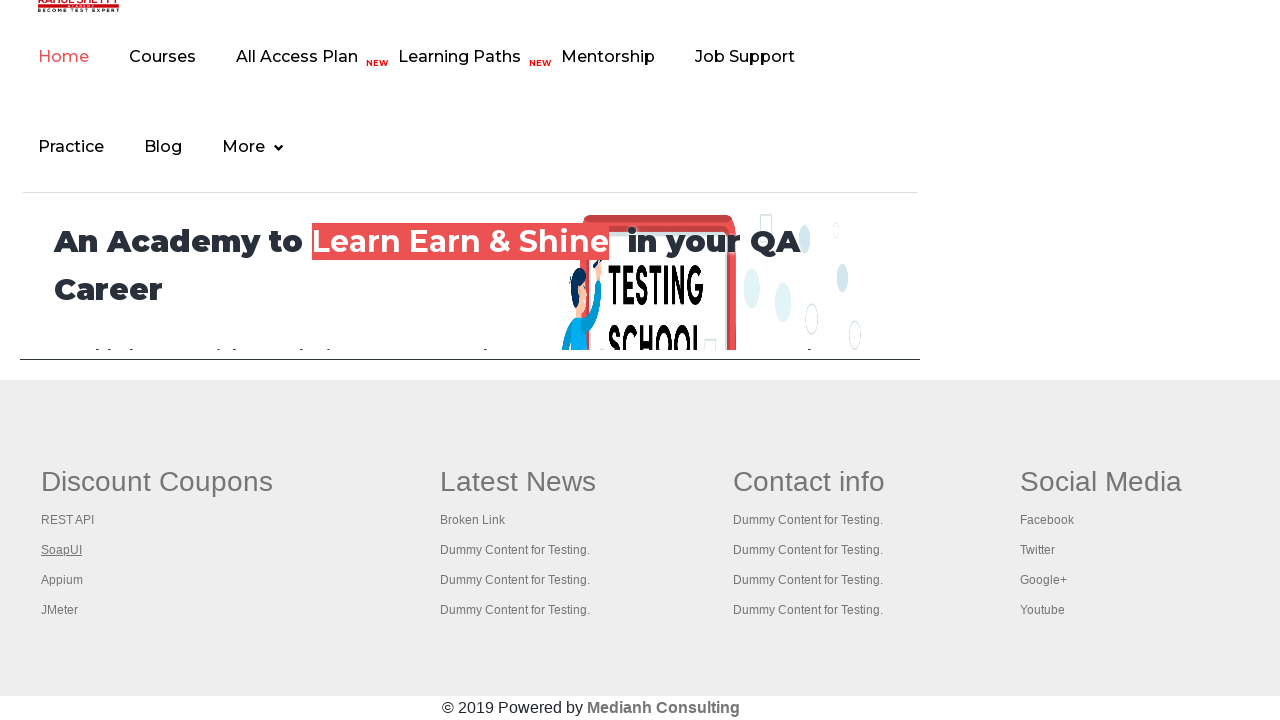

Opened link 3 in new tab using Ctrl+Click at (62, 580) on #gf-BIG table tbody tr td:first-child ul a >> nth=3
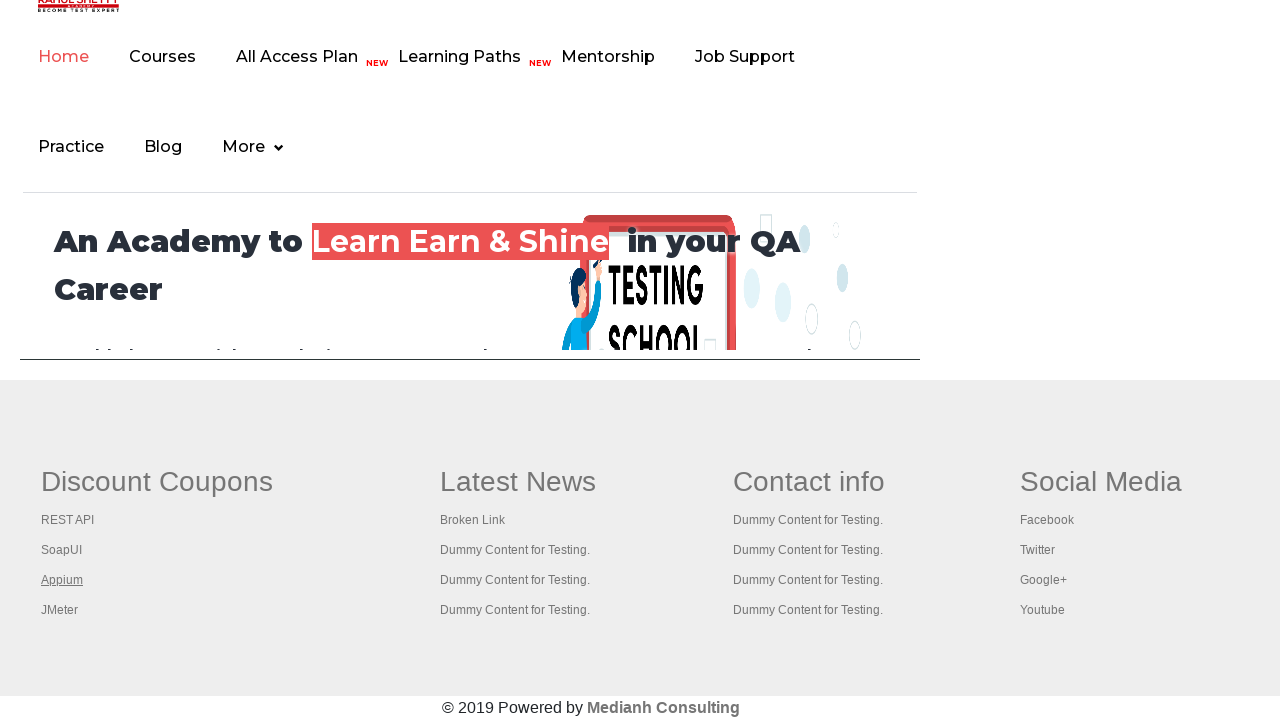

Opened link 4 in new tab using Ctrl+Click at (60, 610) on #gf-BIG table tbody tr td:first-child ul a >> nth=4
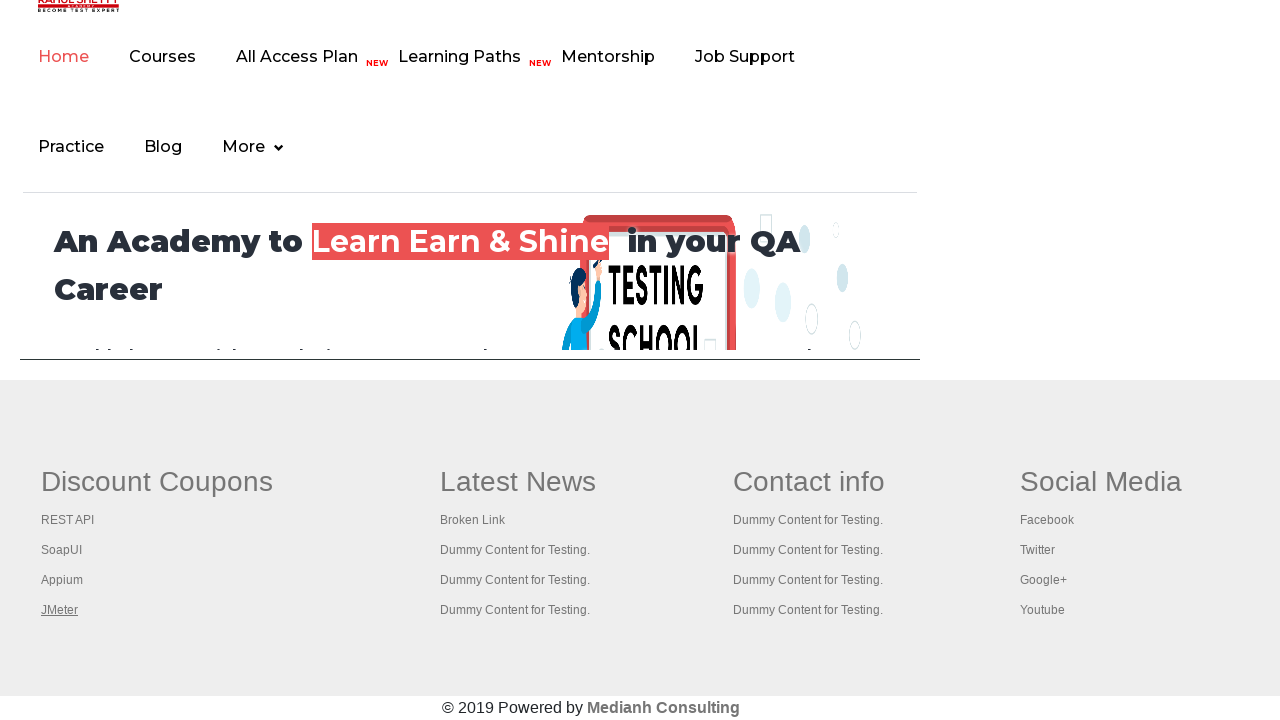

Waited 2 seconds for all tabs to fully load
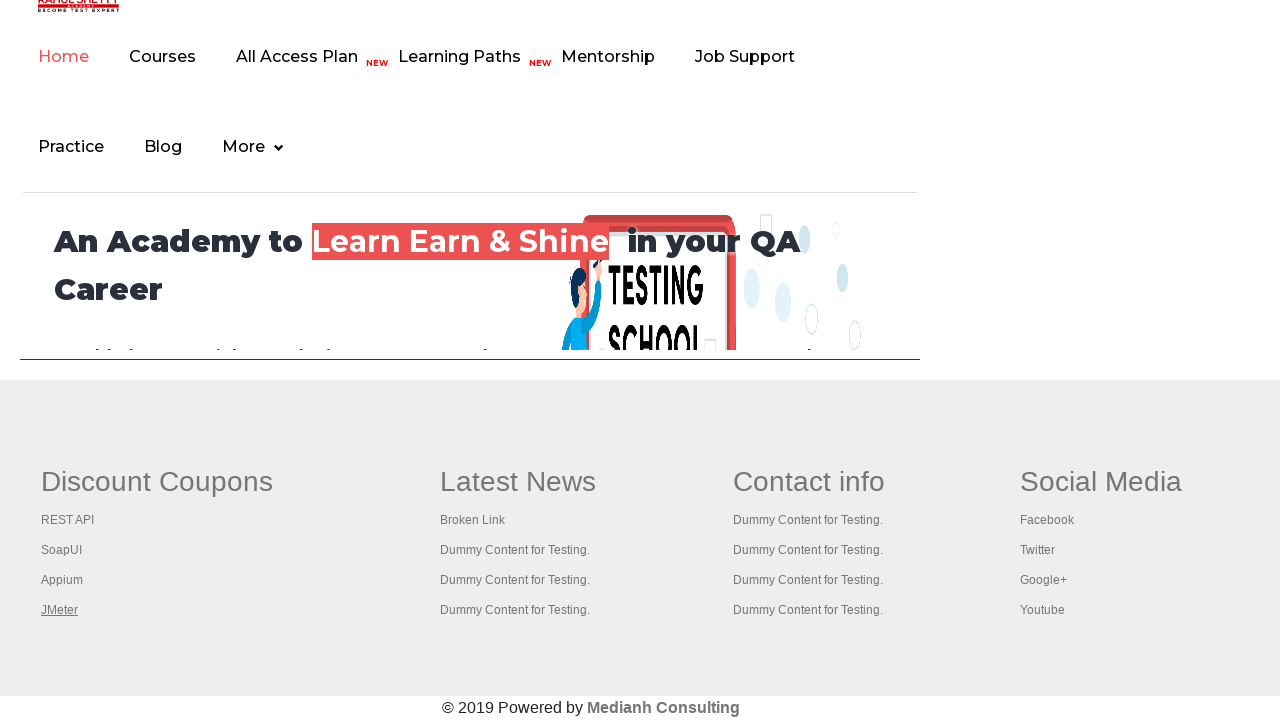

Retrieved all 5 open pages/tabs from context
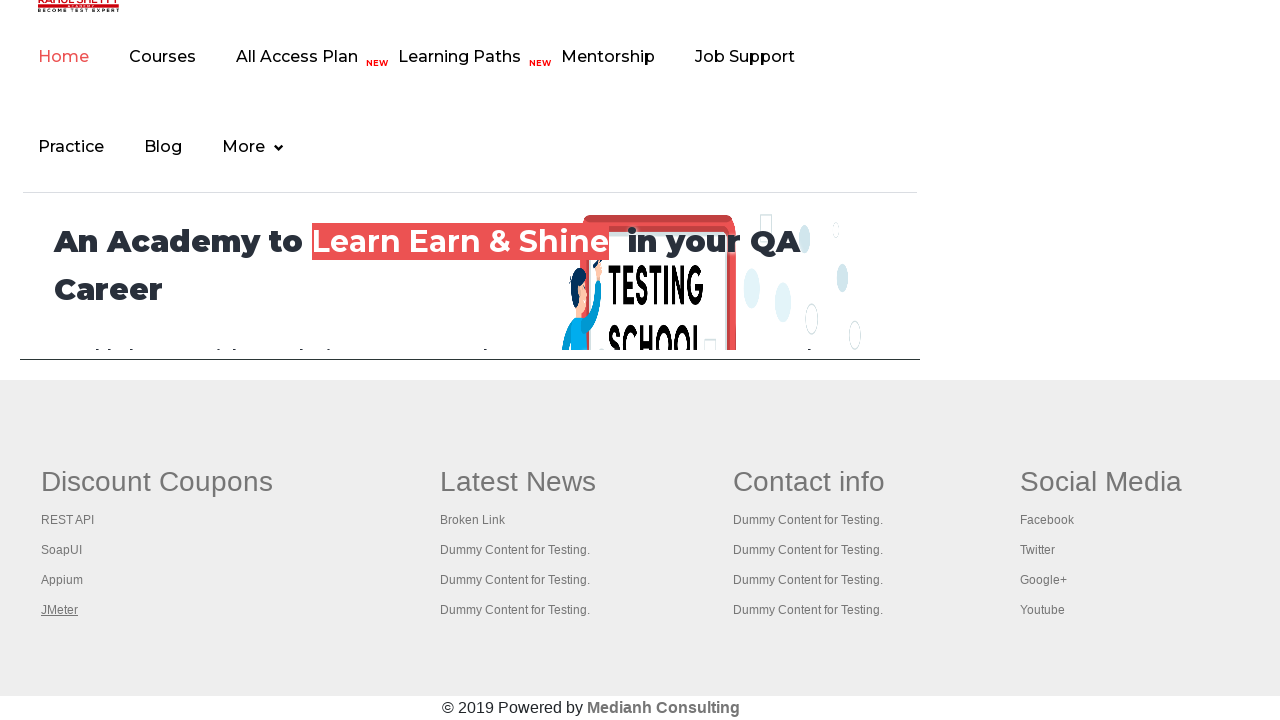

Closed SoapUI tab with title 'The World’s Most Popular API Testing Tool | SoapUI'
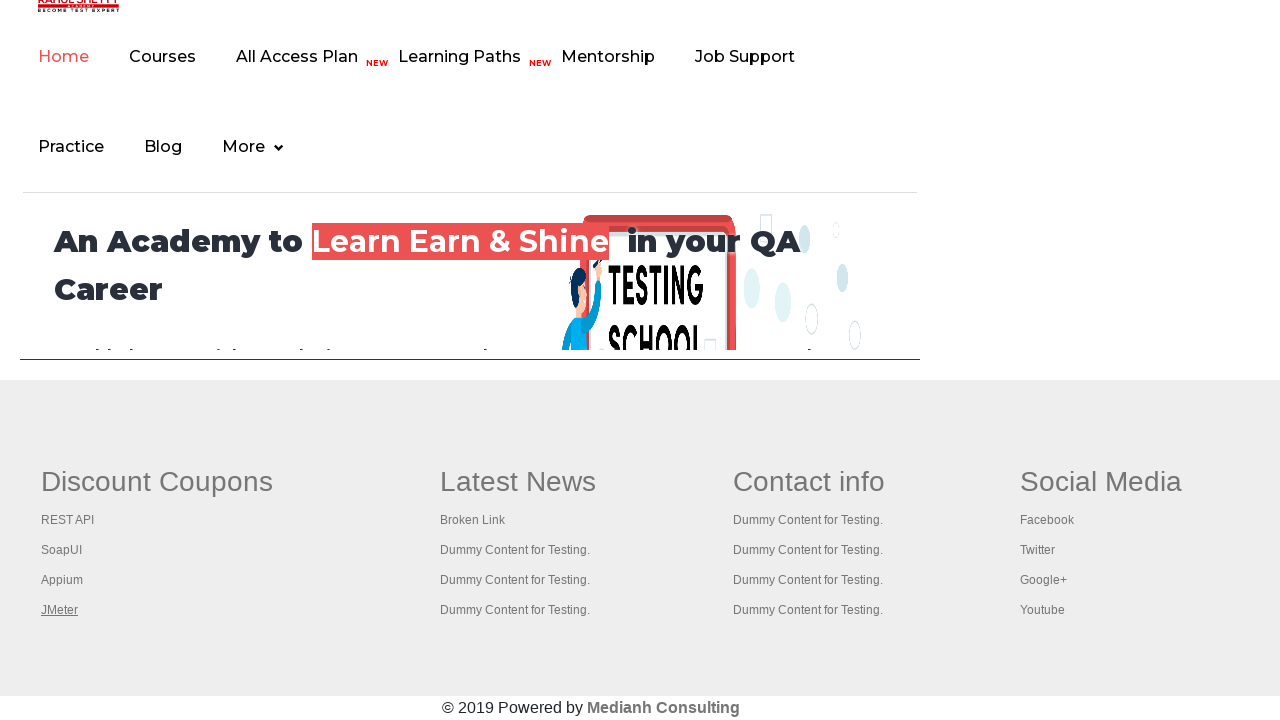

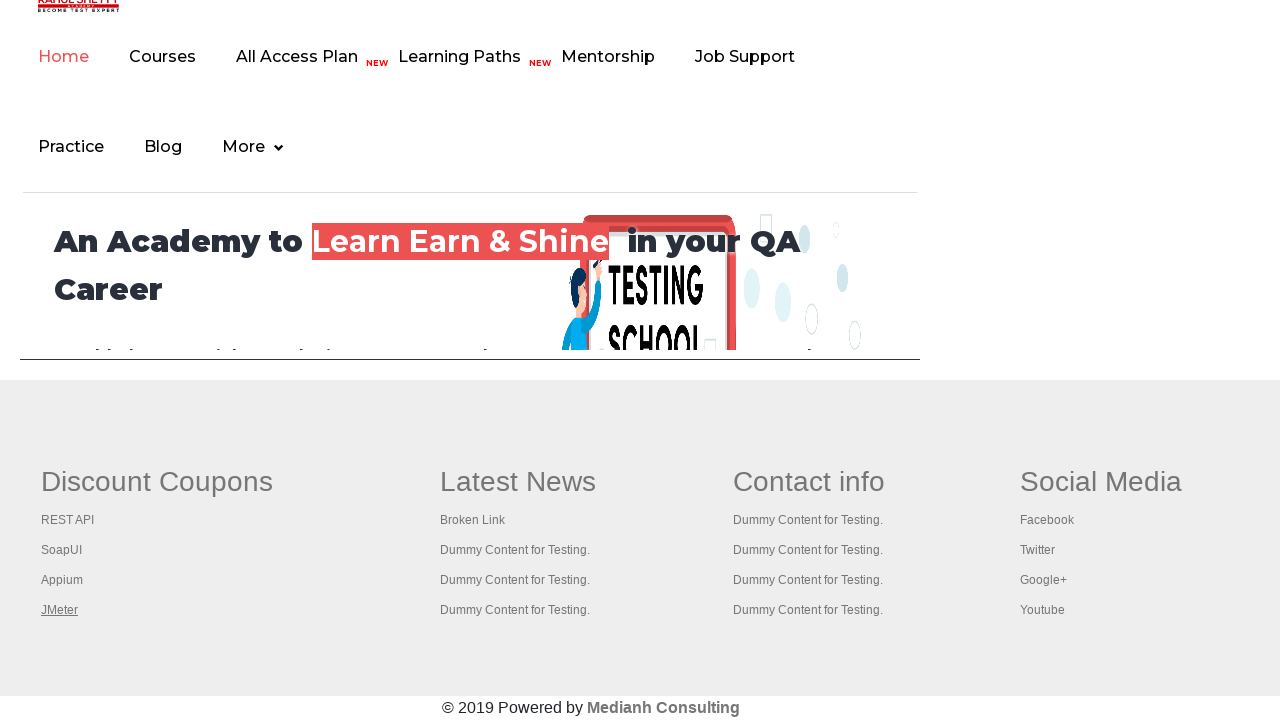